Navigates to the Royal Challengers Bangalore cricket team website and verifies the page loads successfully

Starting URL: https://royalchallengers.com/

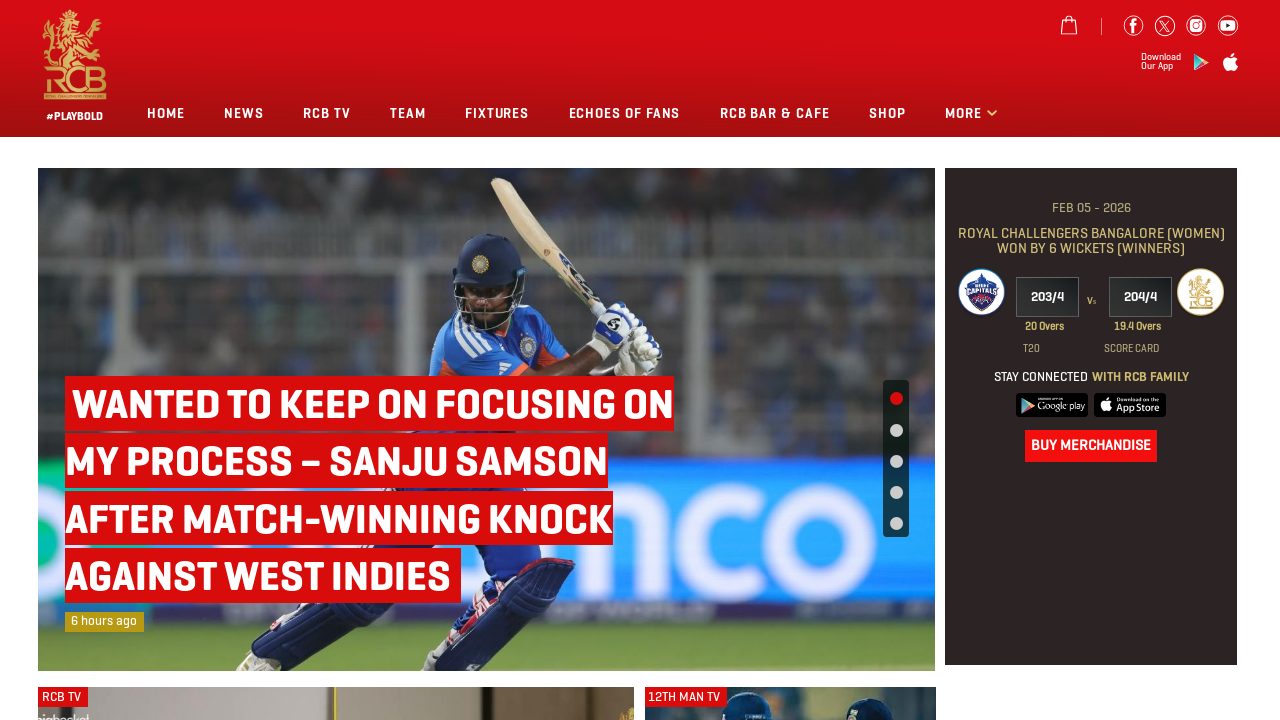

Navigated to Royal Challengers Bangalore website
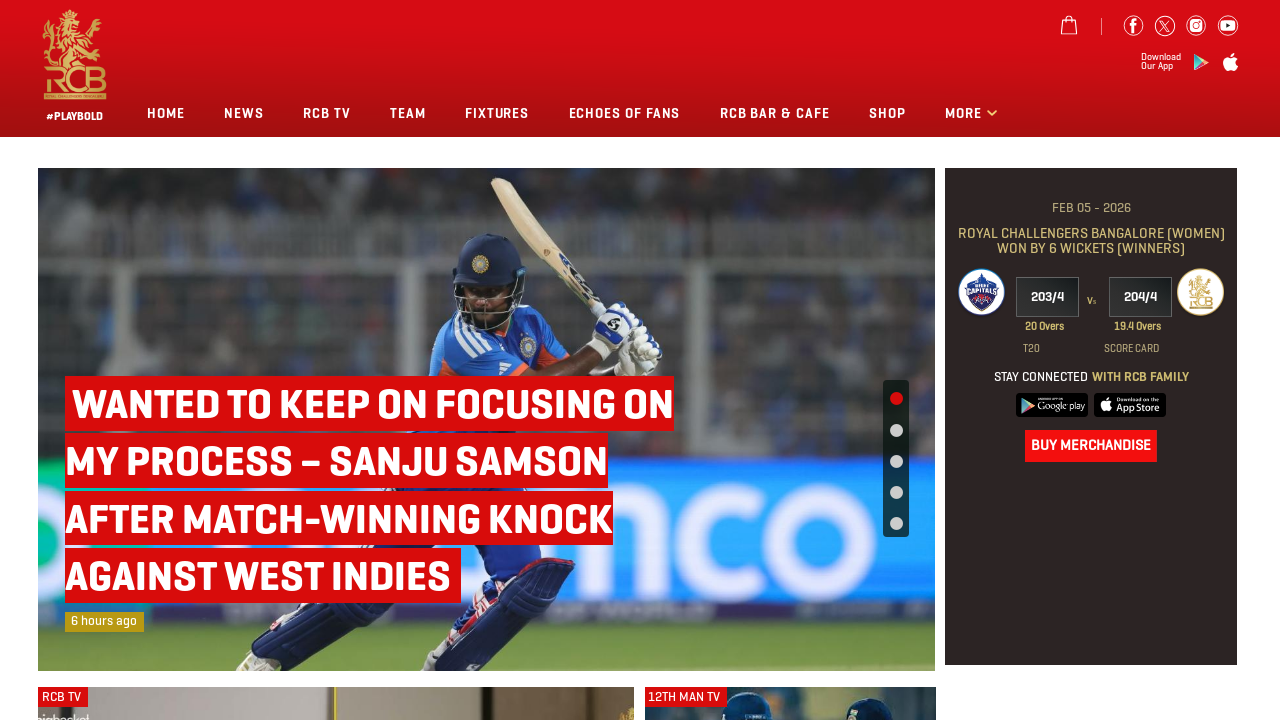

Page DOM content loaded successfully
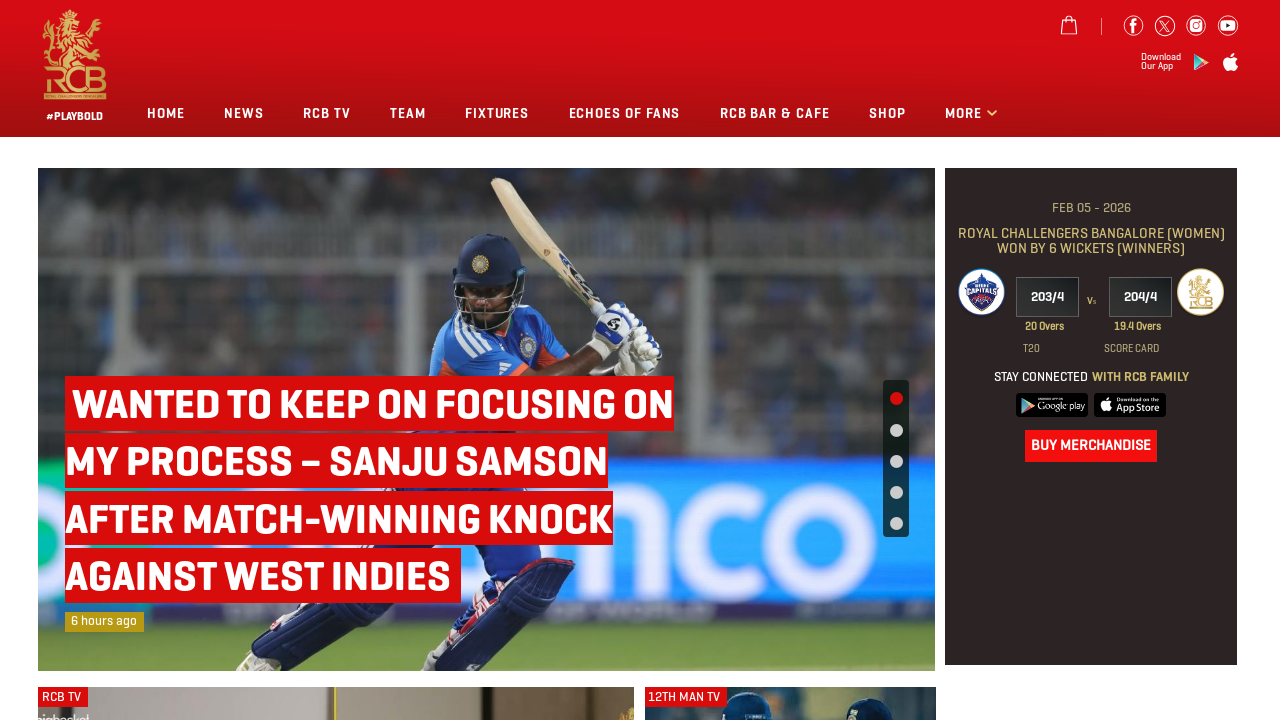

Page title verified - page loaded successfully
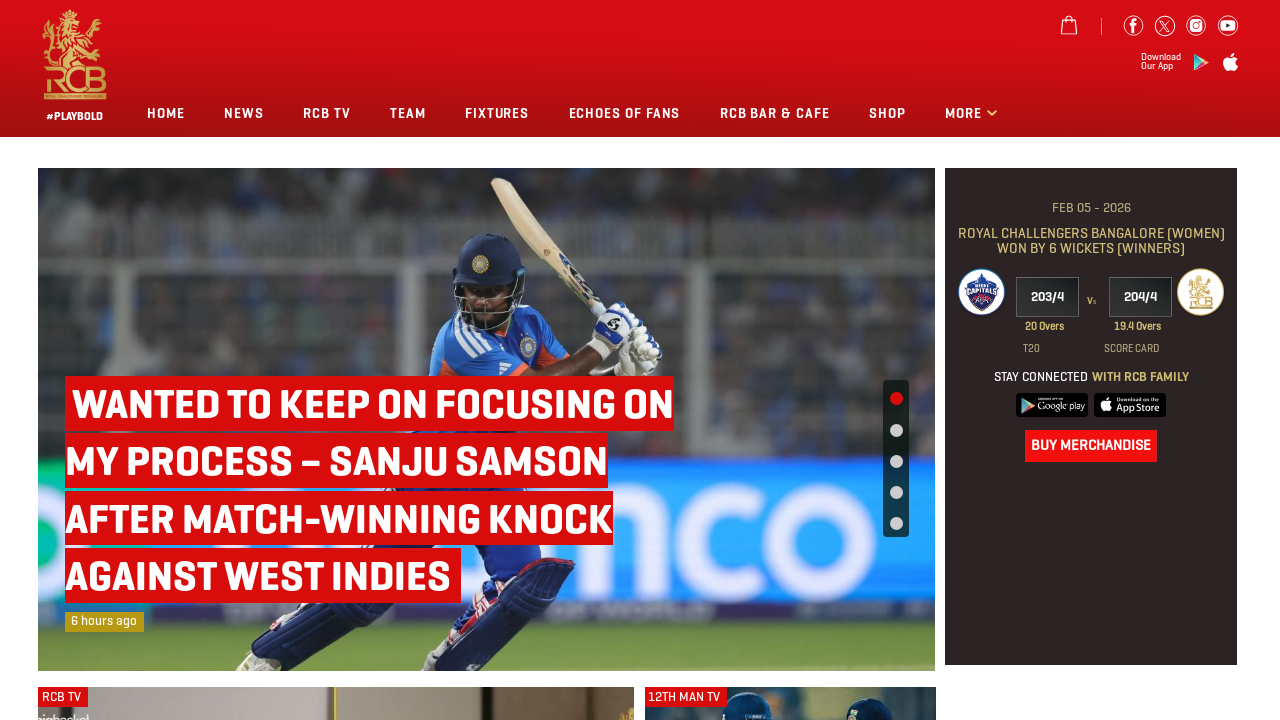

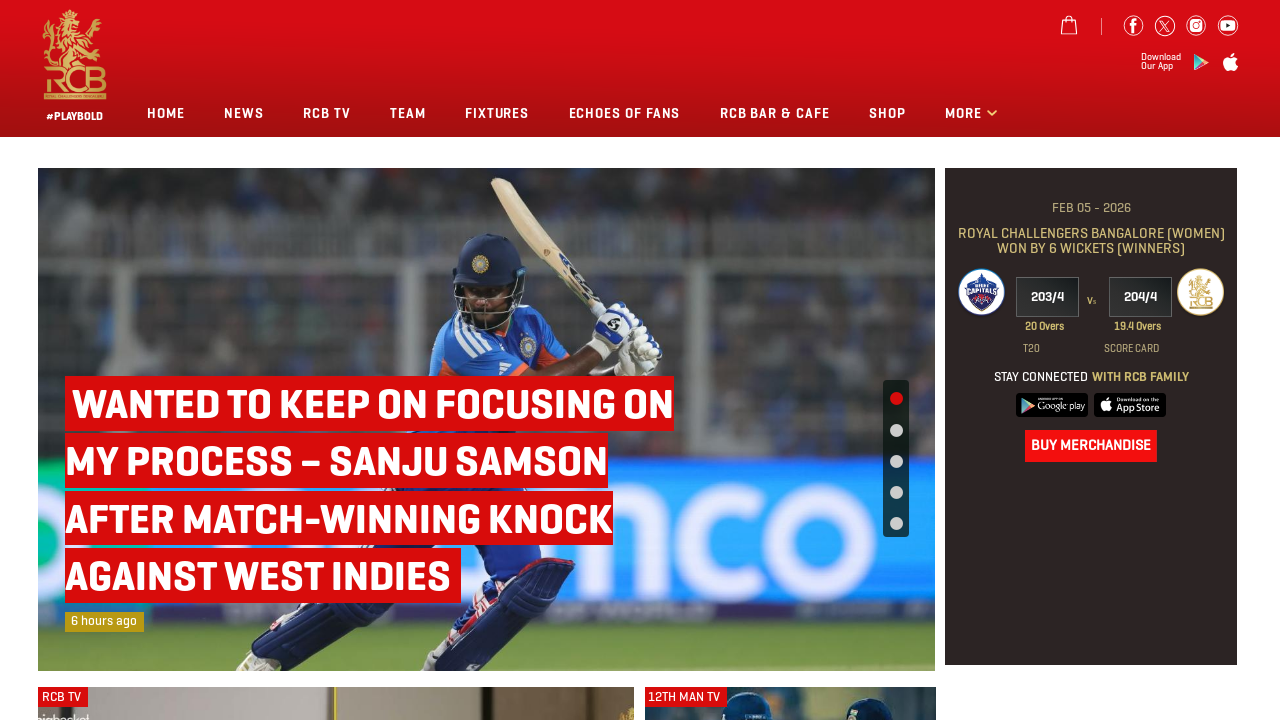